Tests JavaScript alert, confirm, and dismiss functionality on a practice automation page by entering a name and interacting with different types of alerts

Starting URL: https://rahulshettyacademy.com/AutomationPractice/

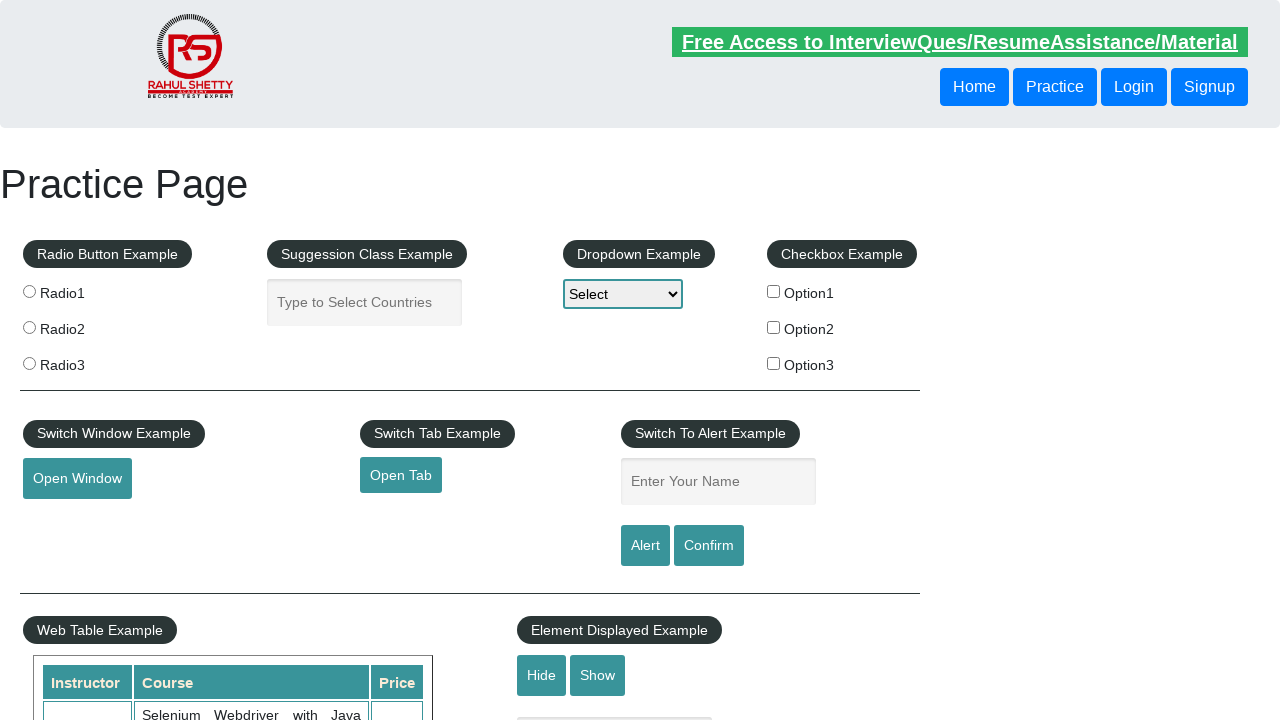

Filled name field with 'sokoeurn' on input[name='enter-name']
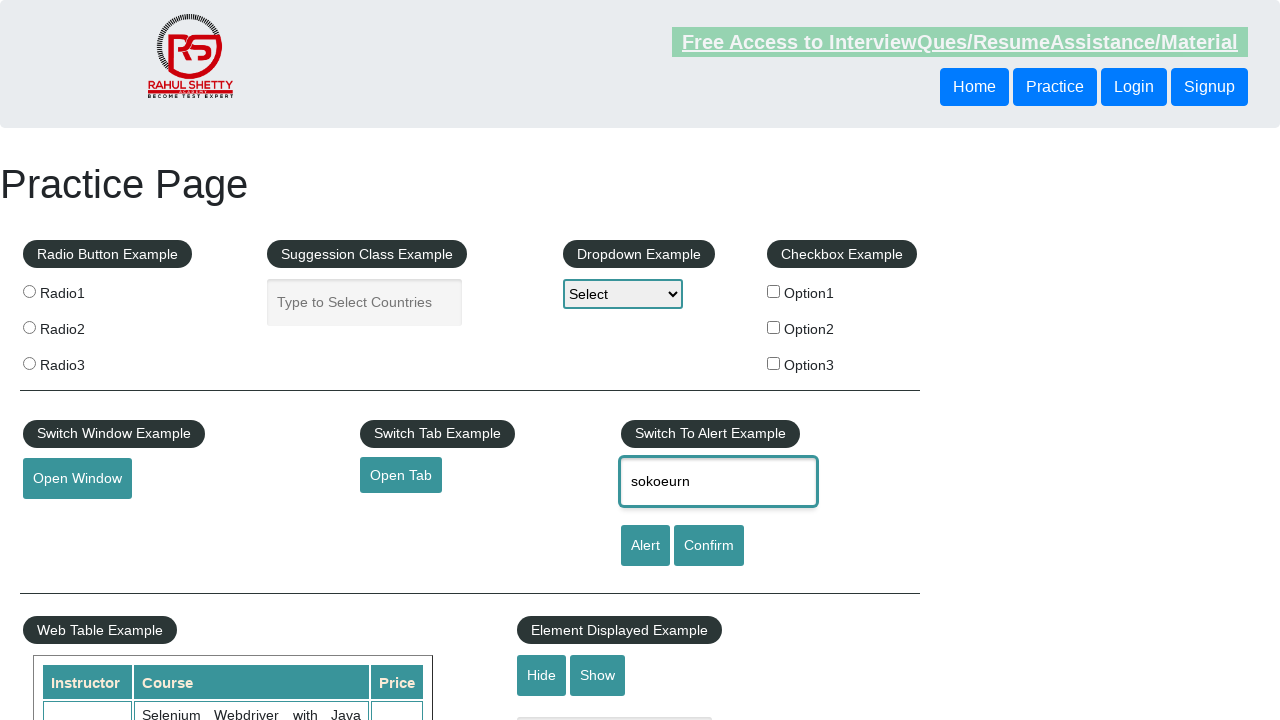

Clicked alert button at (645, 546) on #alertbtn
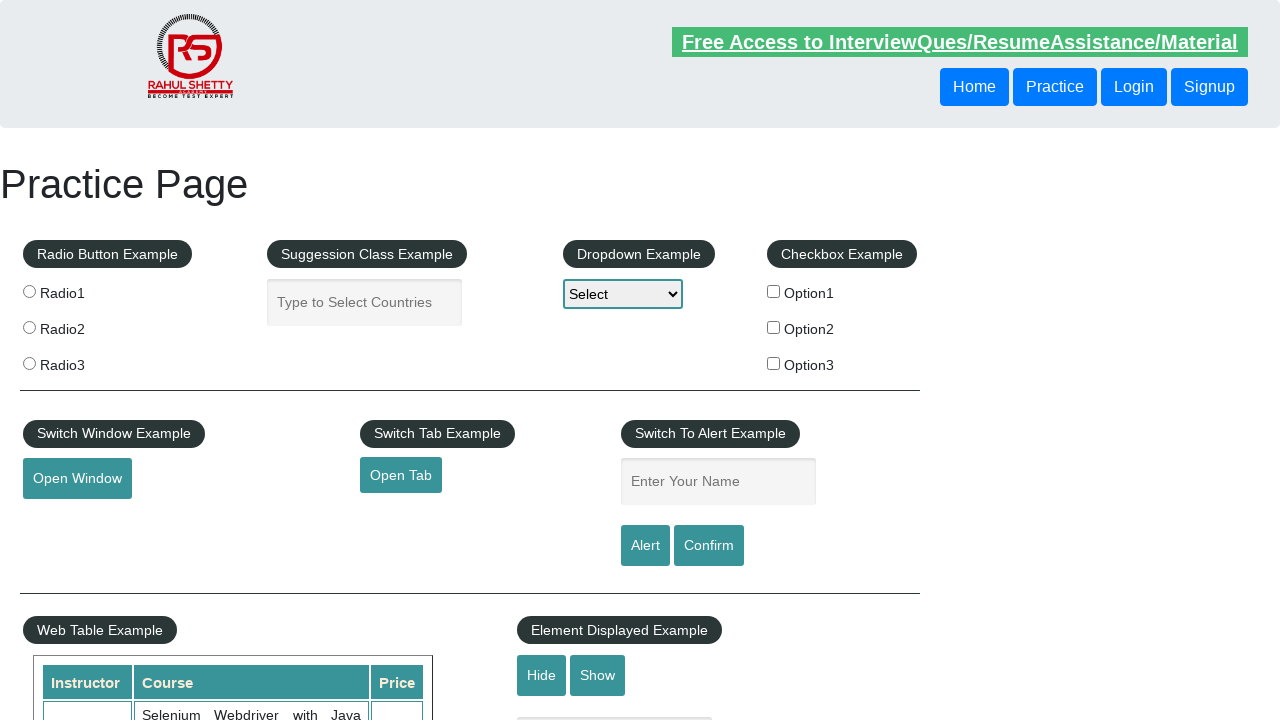

Accepted JavaScript alert dialog
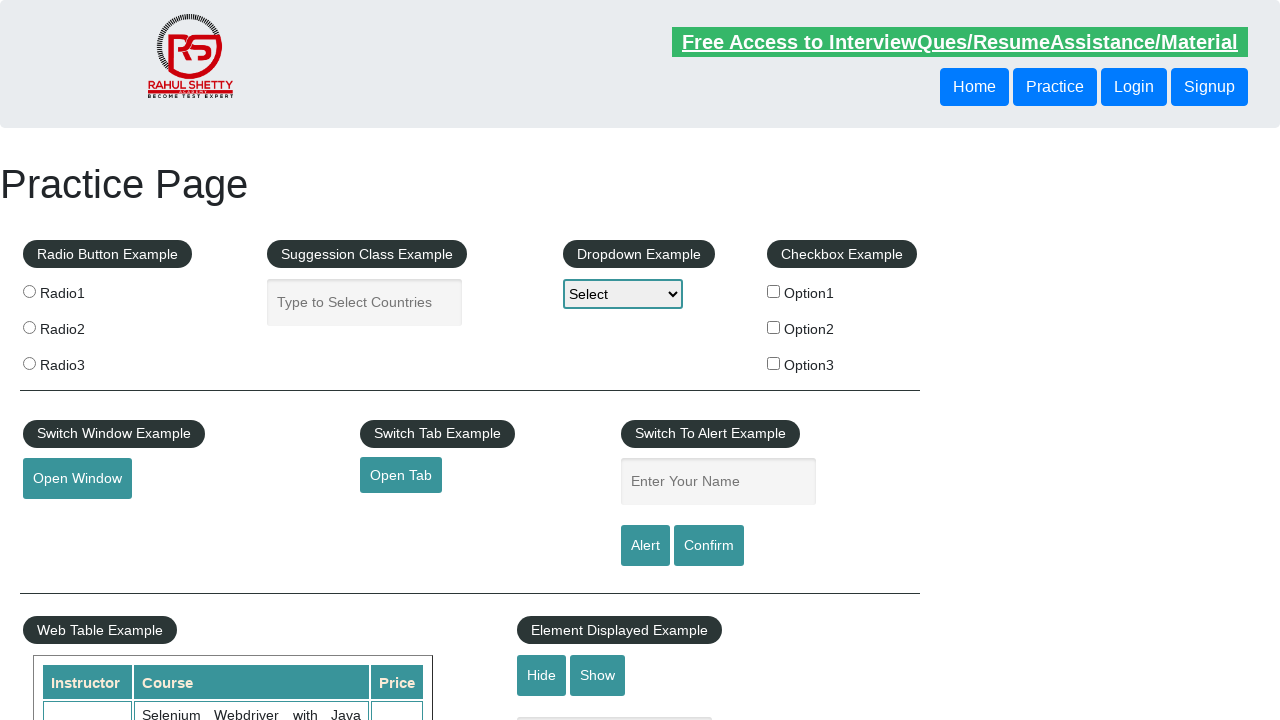

Clicked confirm button at (709, 546) on #confirmbtn
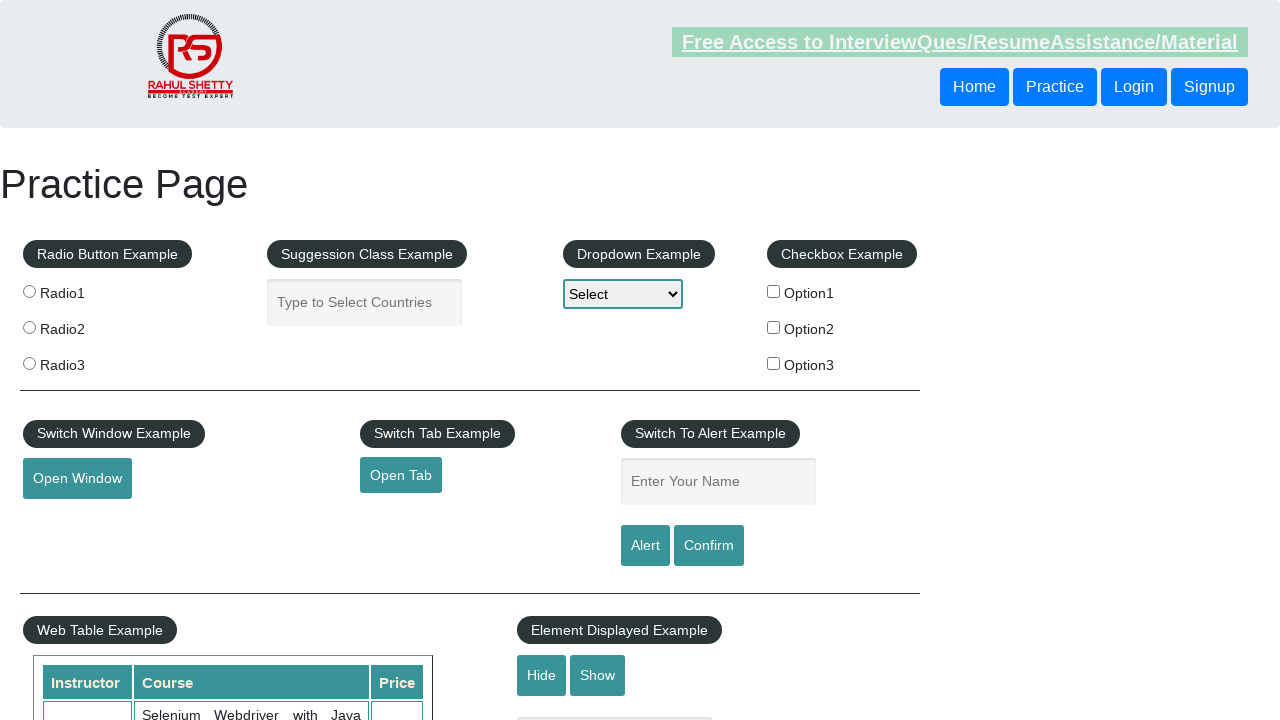

Accepted confirmation dialog
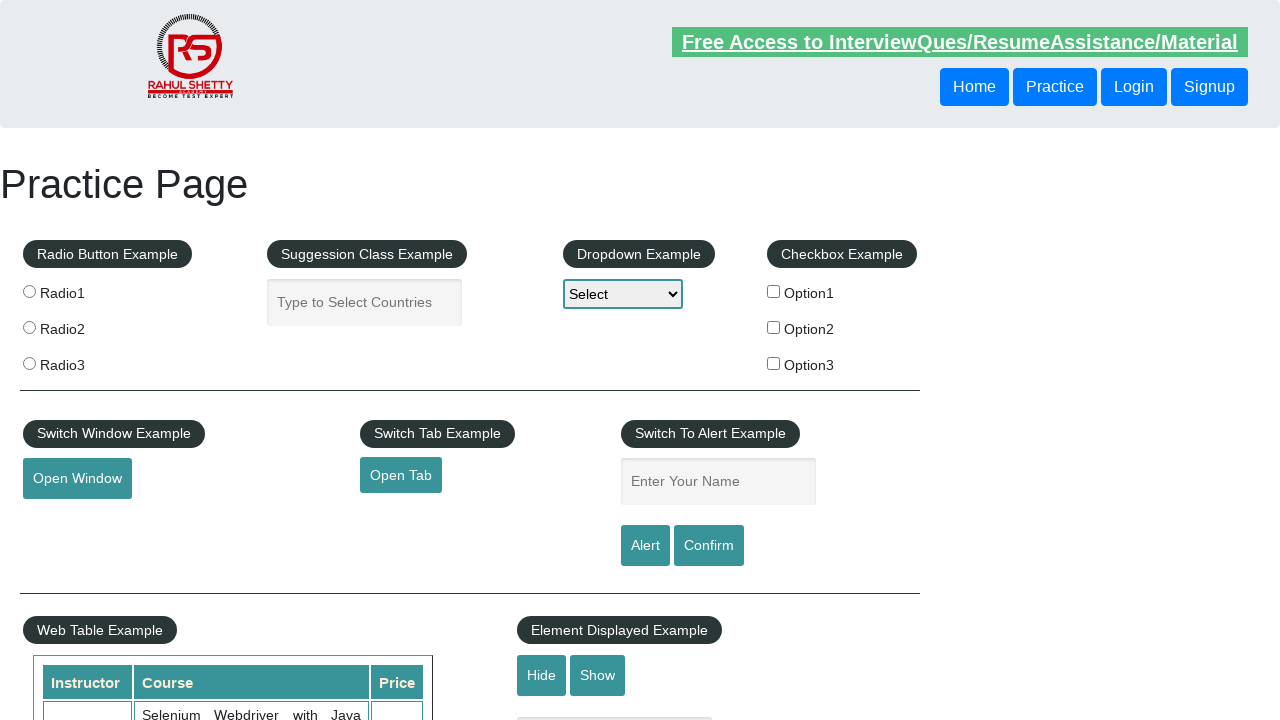

Clicked confirm button again at (709, 546) on #confirmbtn
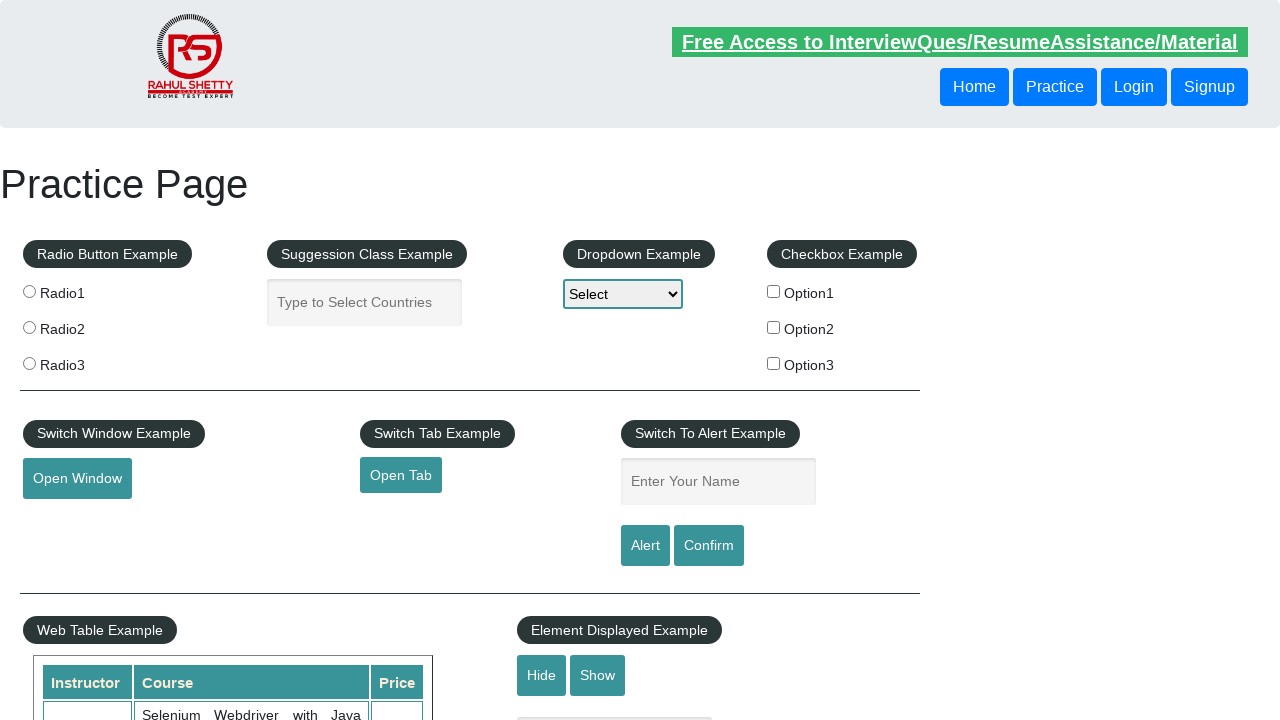

Dismissed confirmation dialog
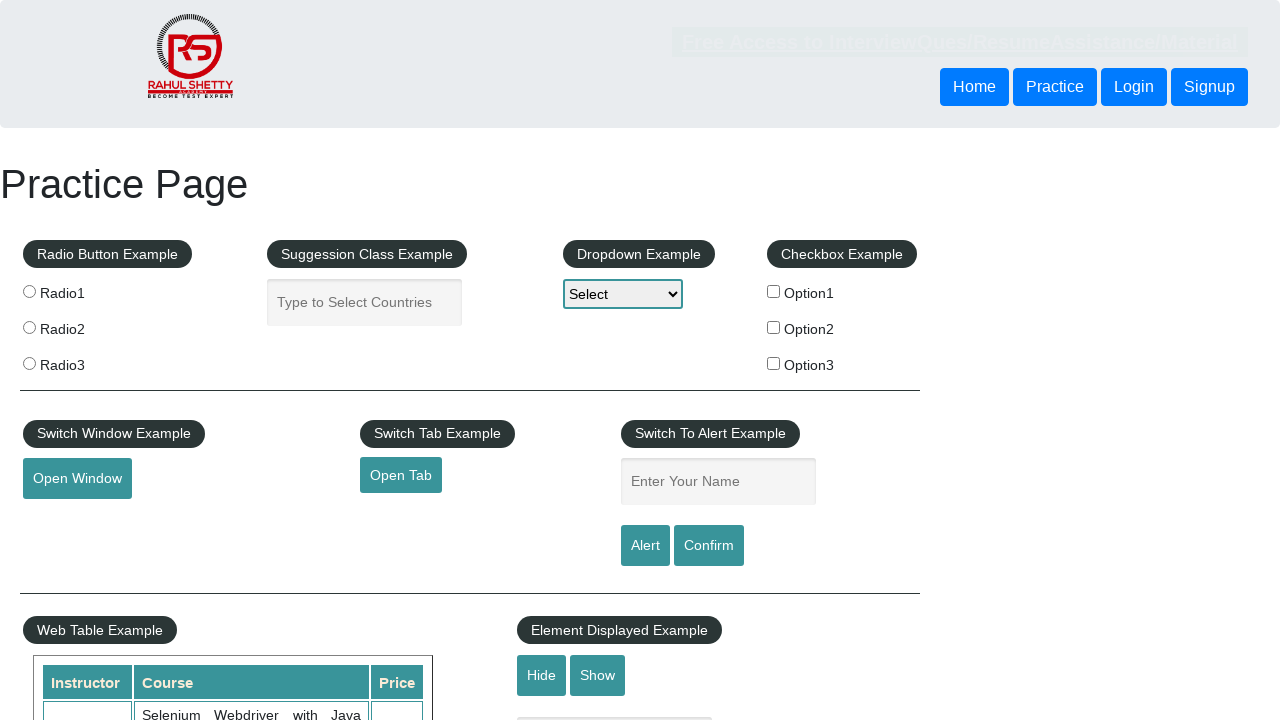

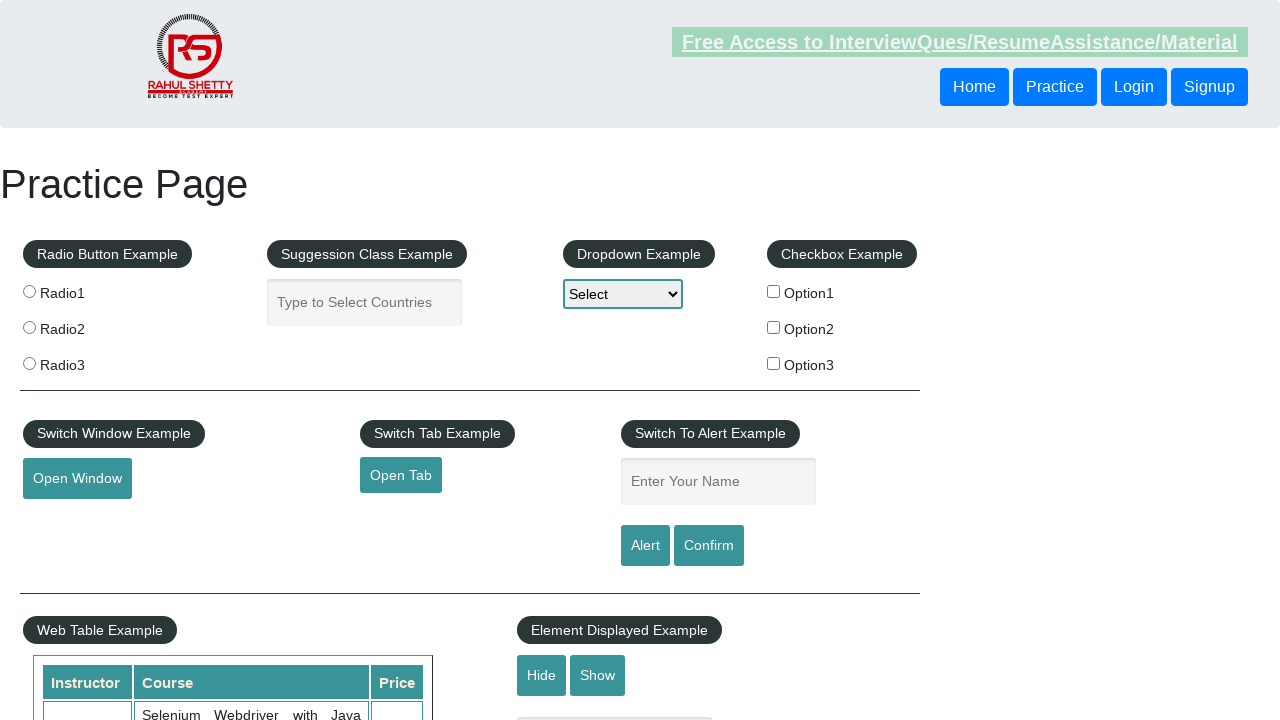